Tests dropdown selection functionality by selecting birthdate (year, month, day) from dropdown menus and verifying the selections

Starting URL: https://testcenter.techproeducation.com/index.php?page=dropdown

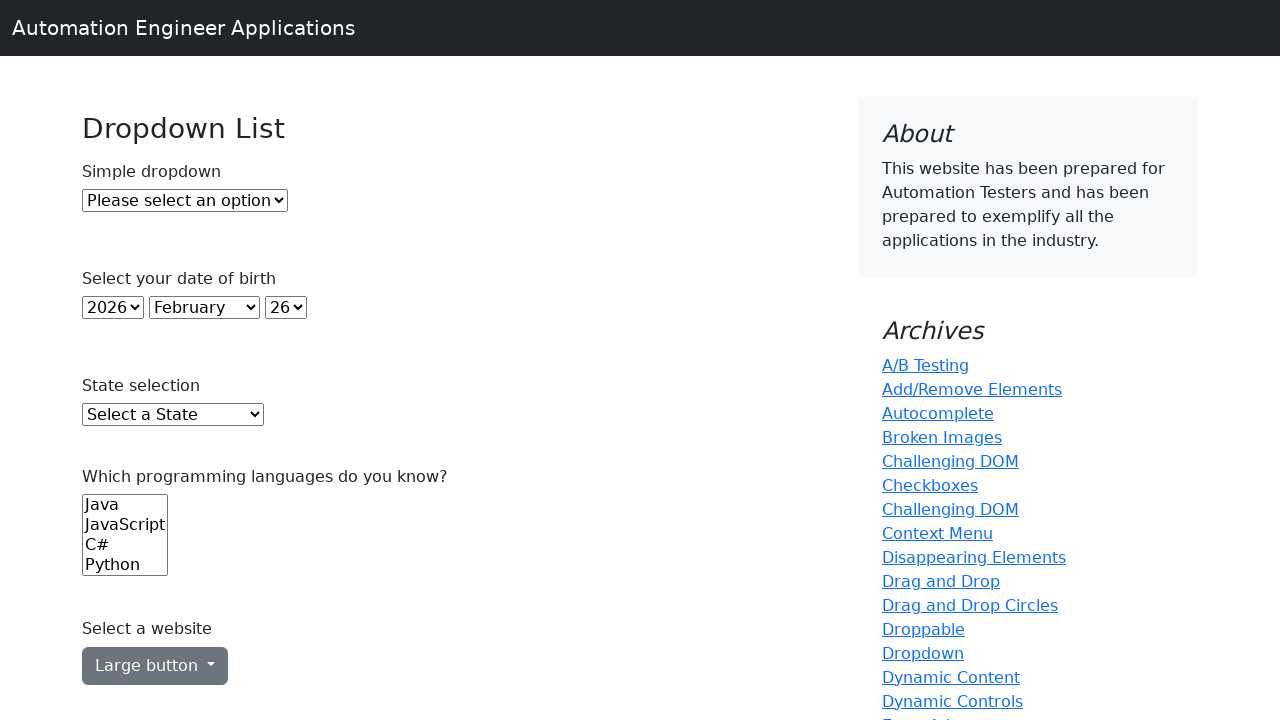

Selected year 2000 from year dropdown on #year
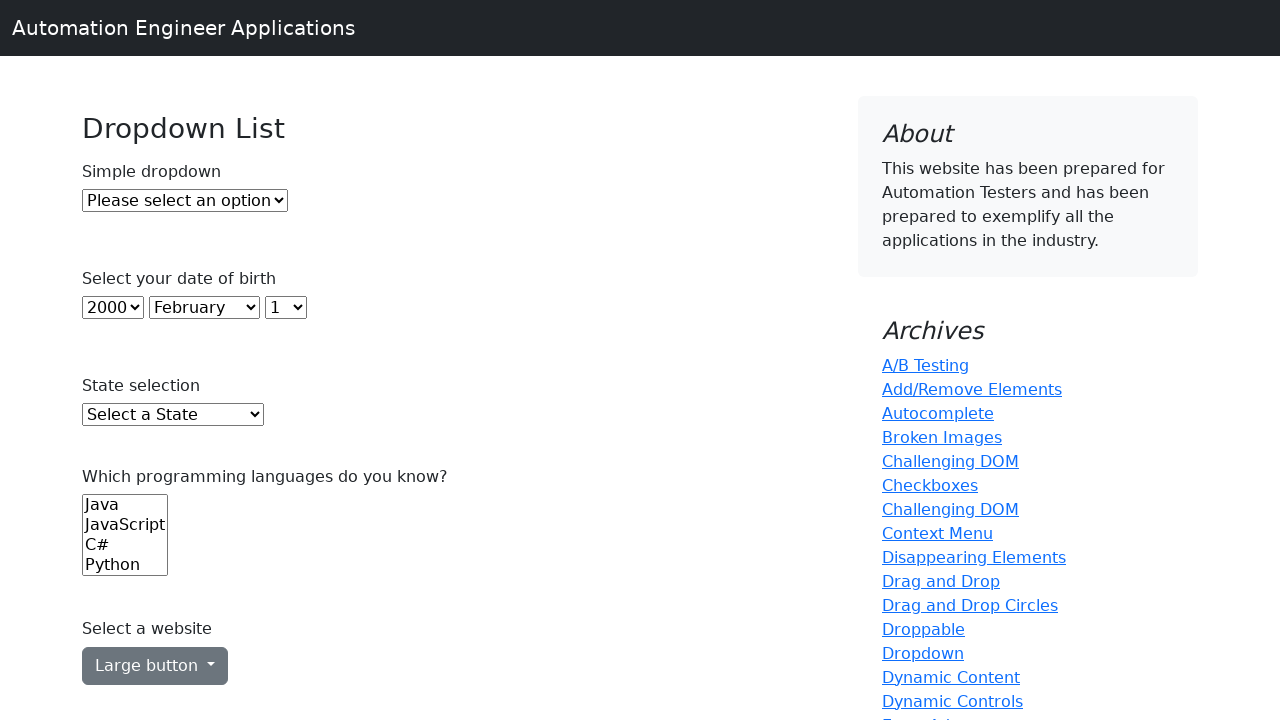

Selected month July (value=6) from month dropdown on #month
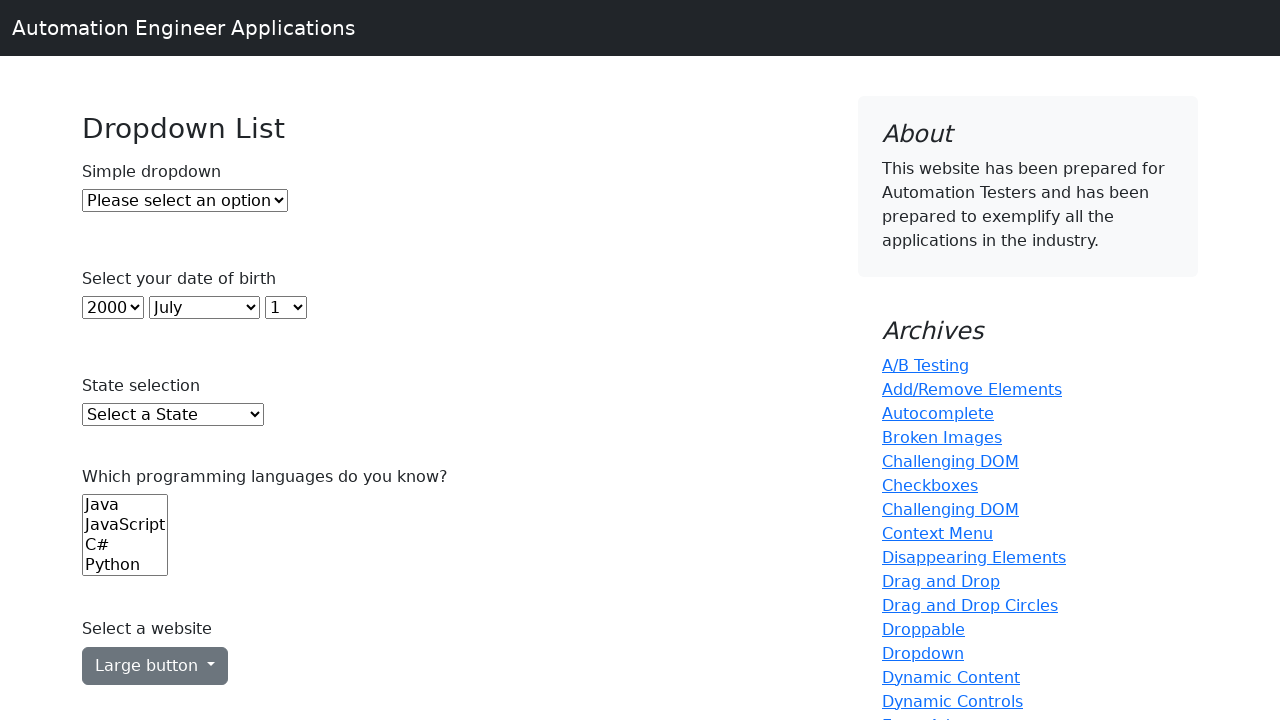

Selected day 7 (index 6) from day dropdown on xpath=//select[@id='day']
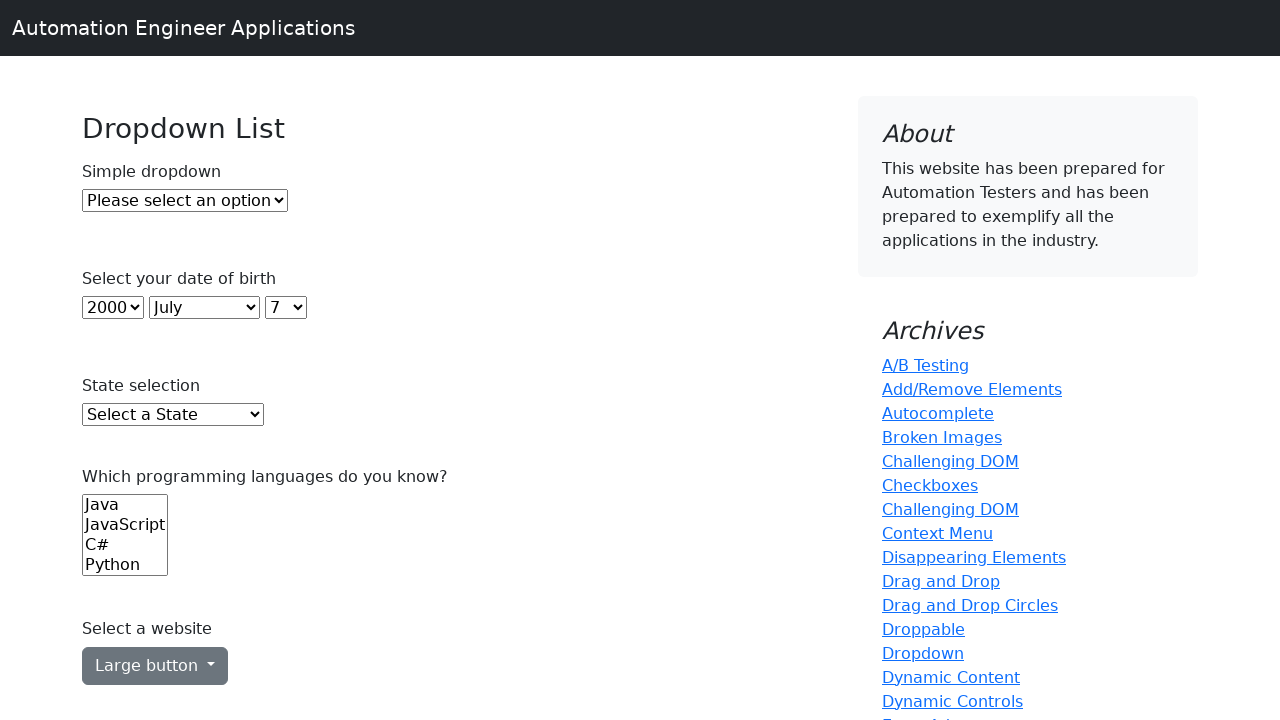

Verified year 2000 is selected in year dropdown
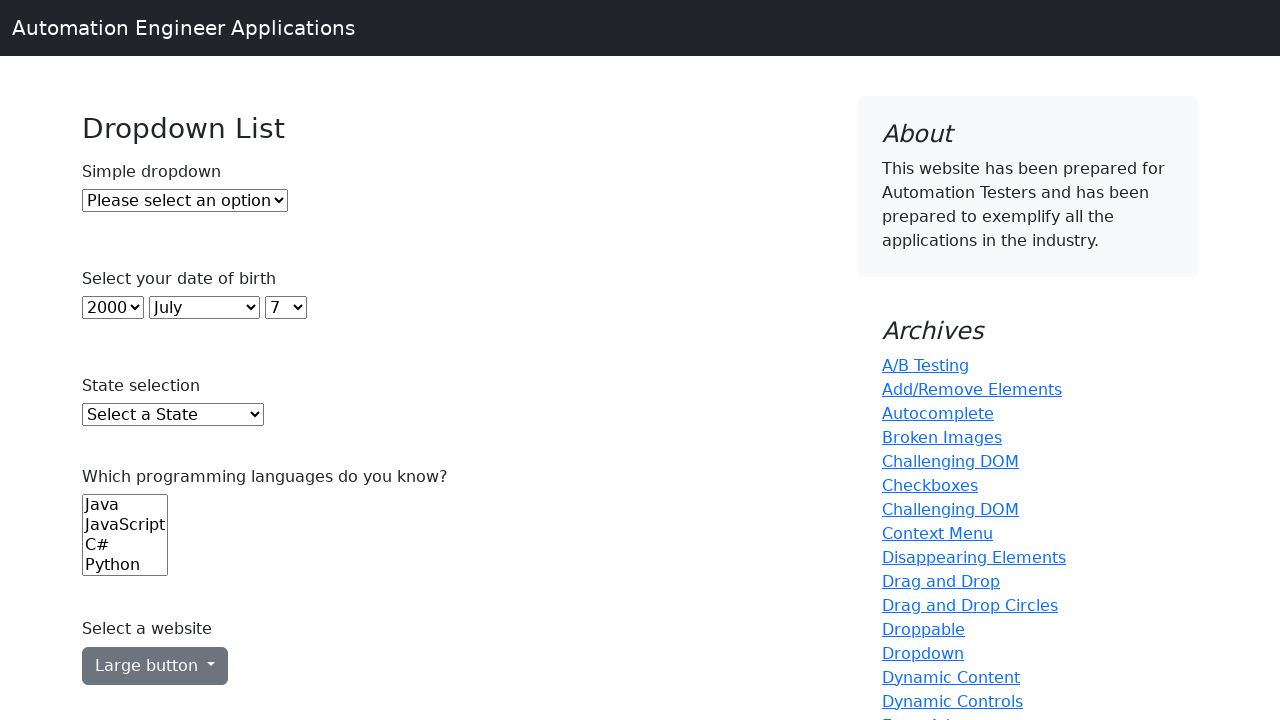

Verified October is present in month dropdown options
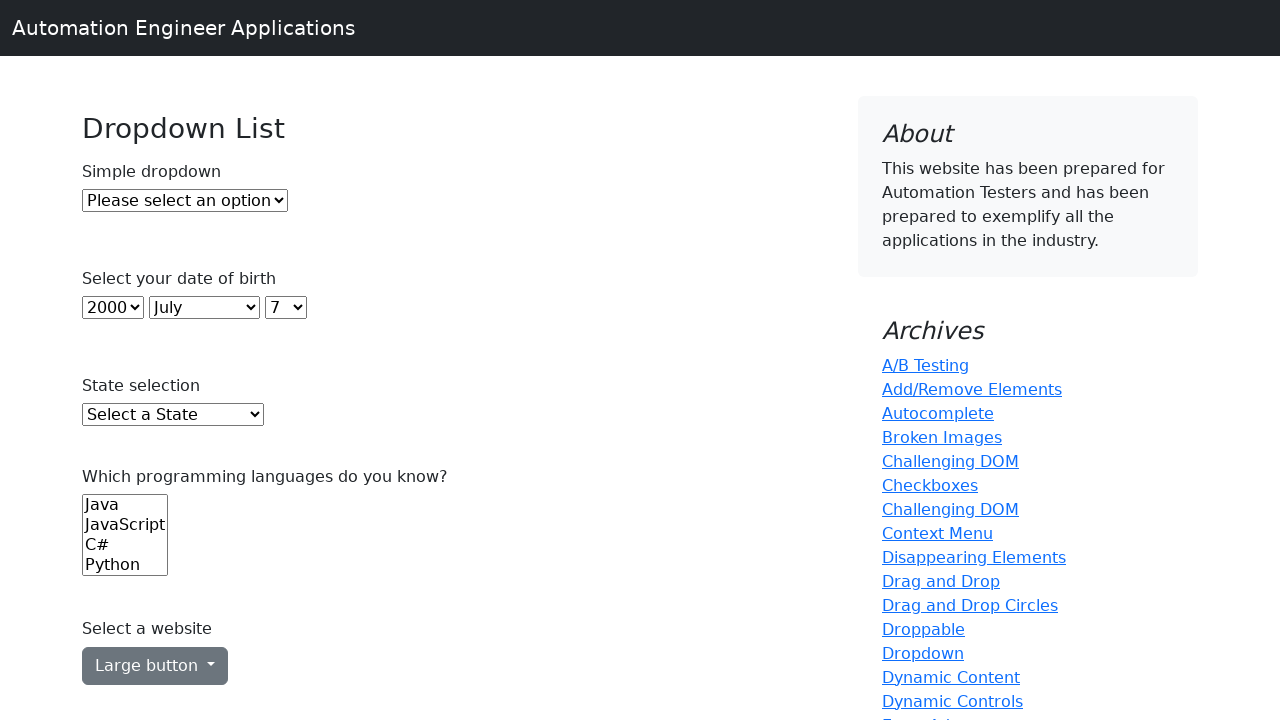

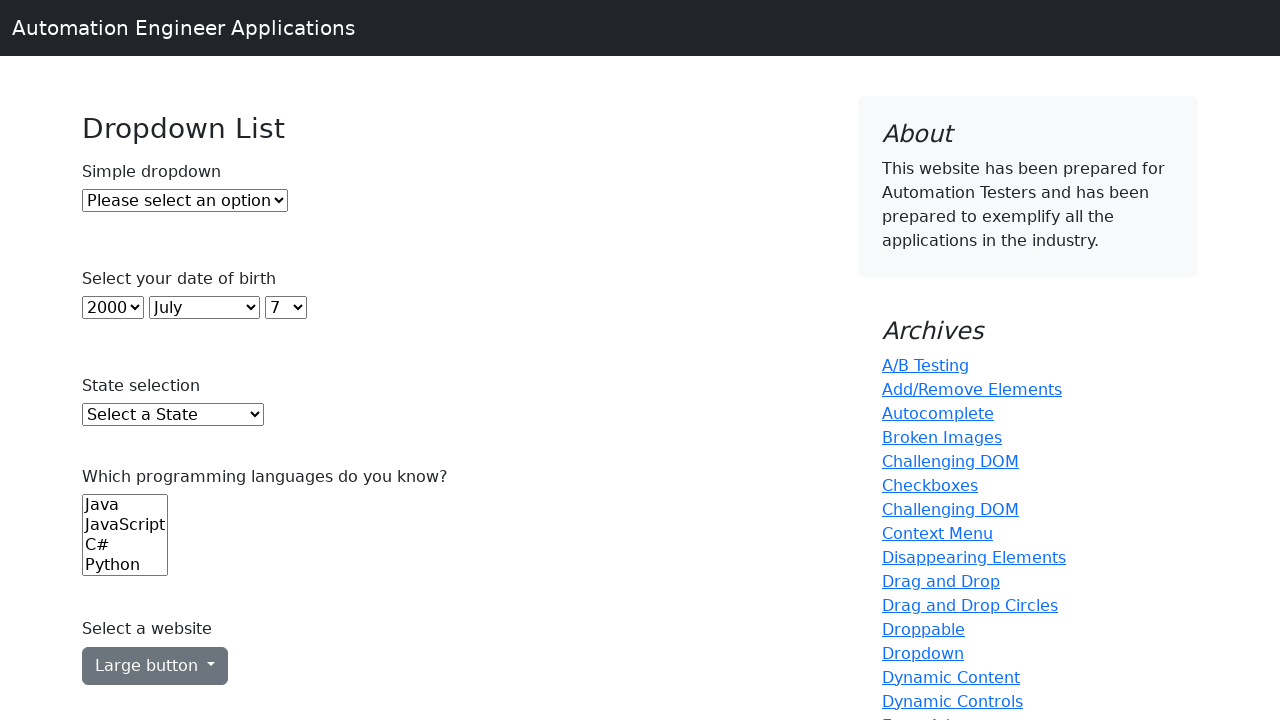